Tests a registration form by filling in first name, last name, and email fields, then submitting and verifying the success message.

Starting URL: https://suninjuly.github.io/registration1.html

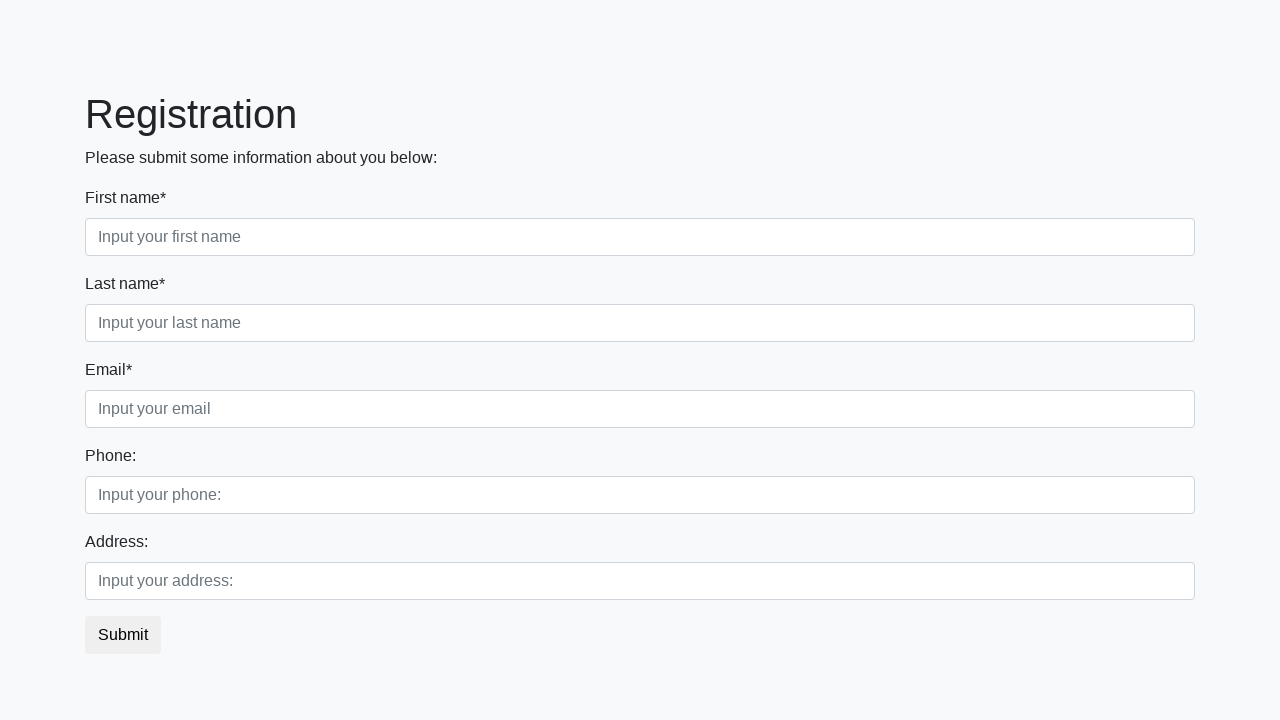

Filled first name field with 'Gordon' on .first_block .first
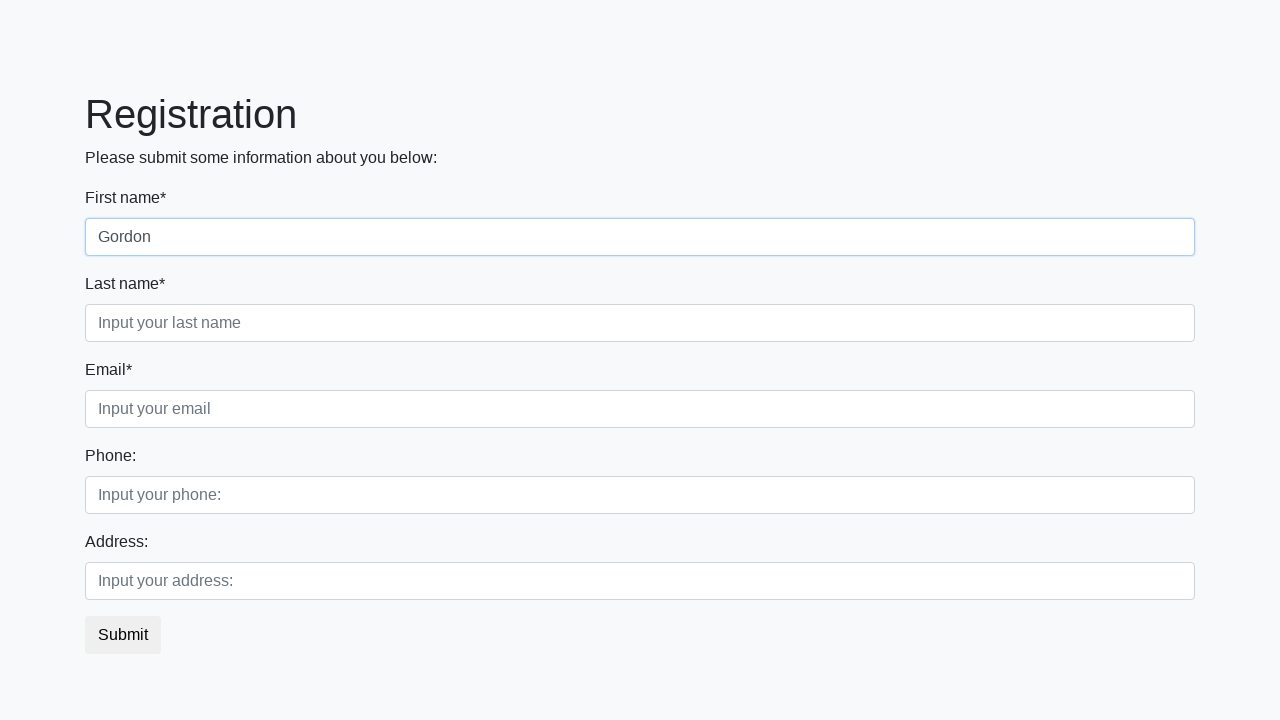

Filled last name field with 'Freeman' on .first_block .second
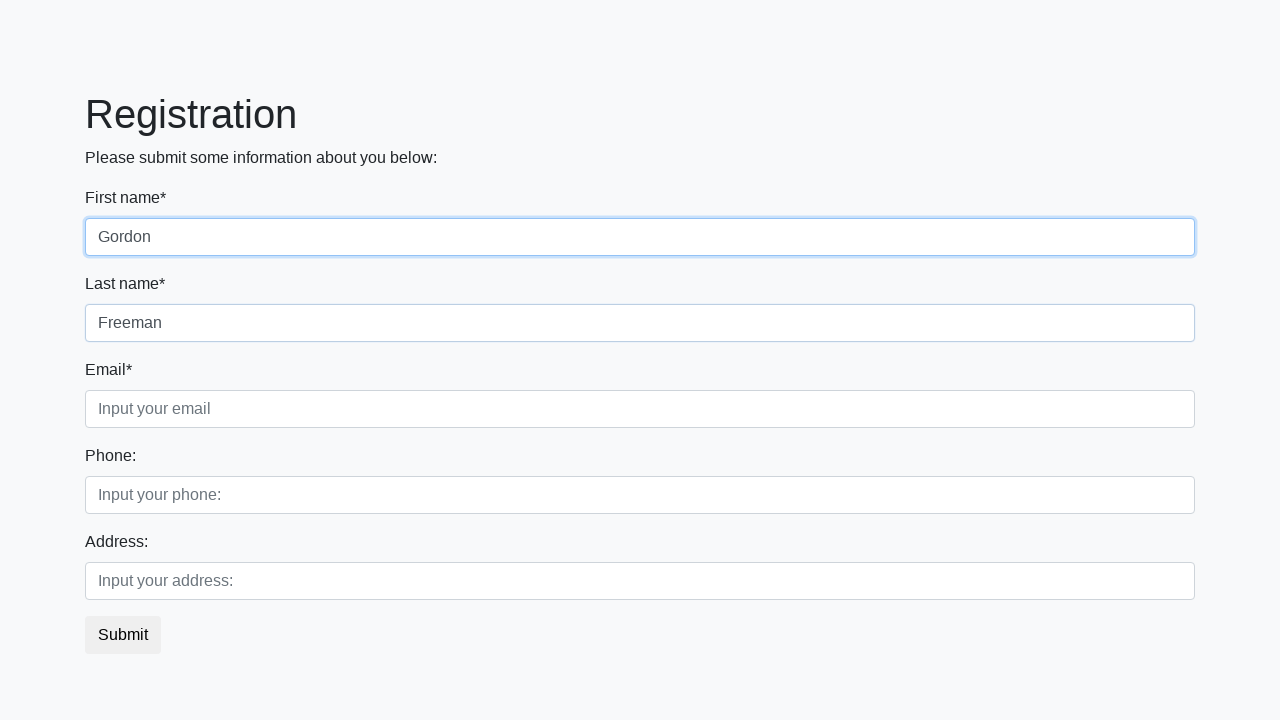

Filled email field with 'gordon@freem.an' on .first_block .third
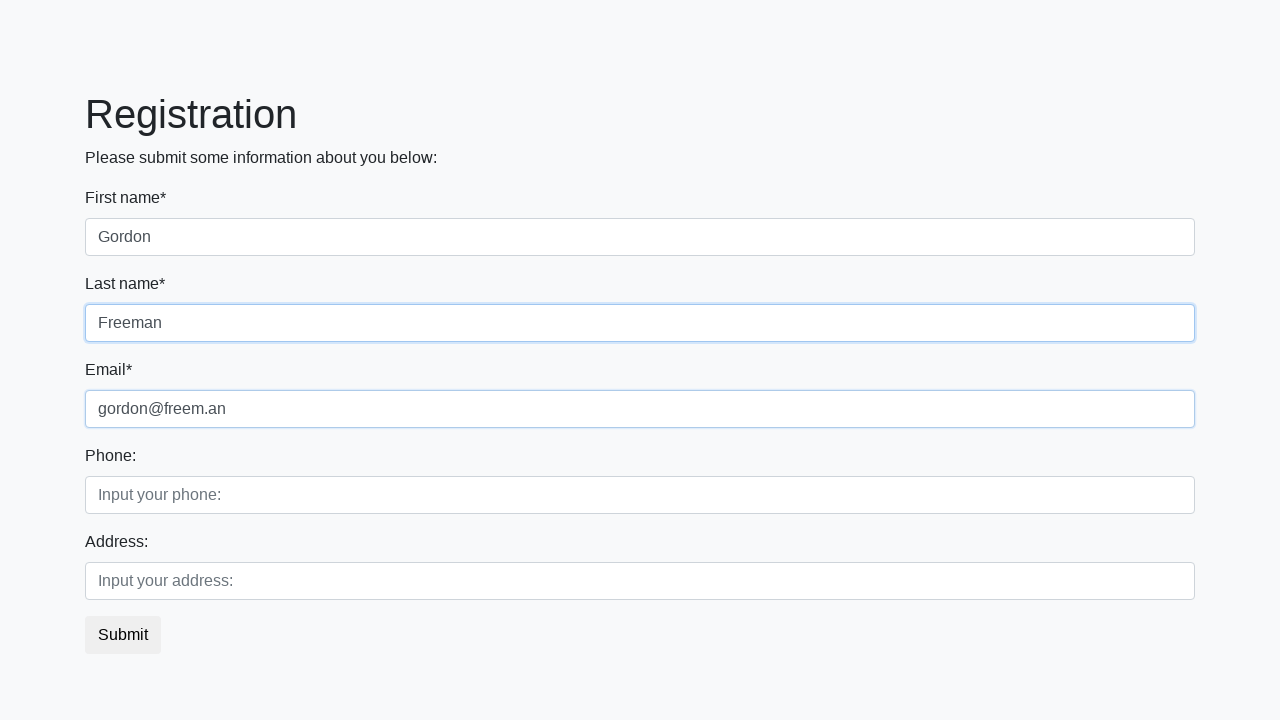

Clicked submit button to register at (123, 635) on button[type='submit']
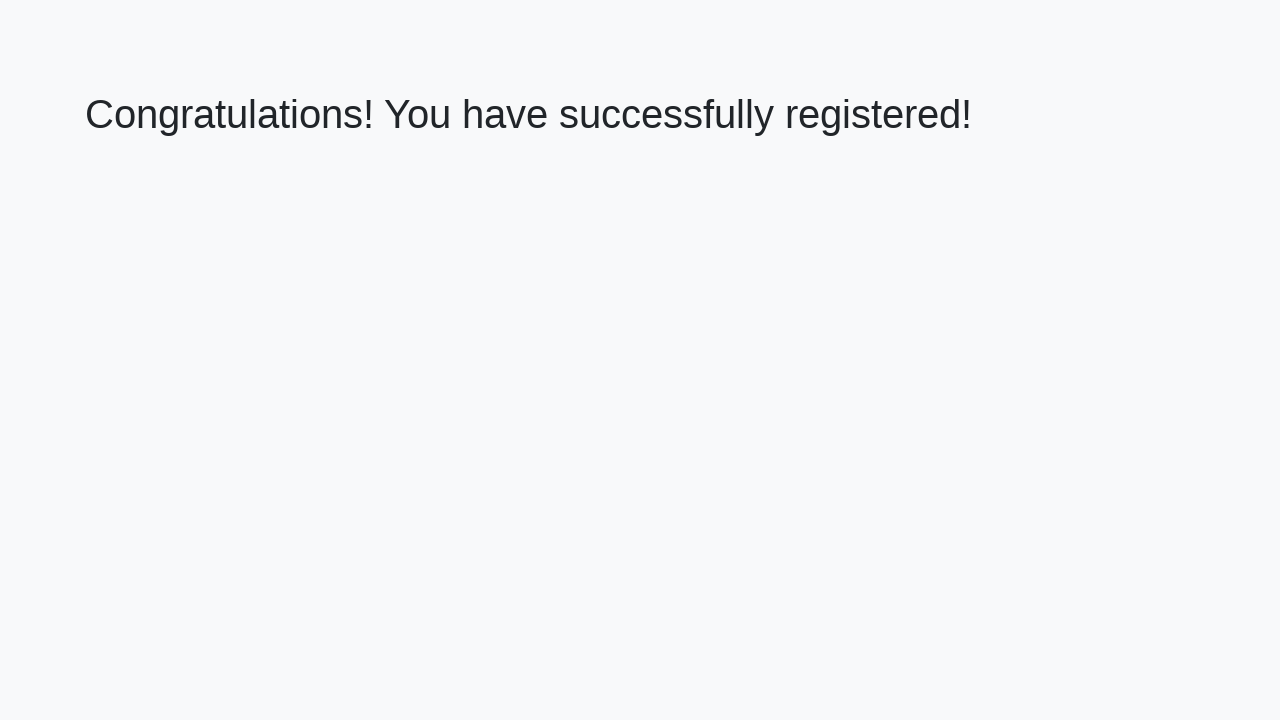

Success message displayed - registration completed
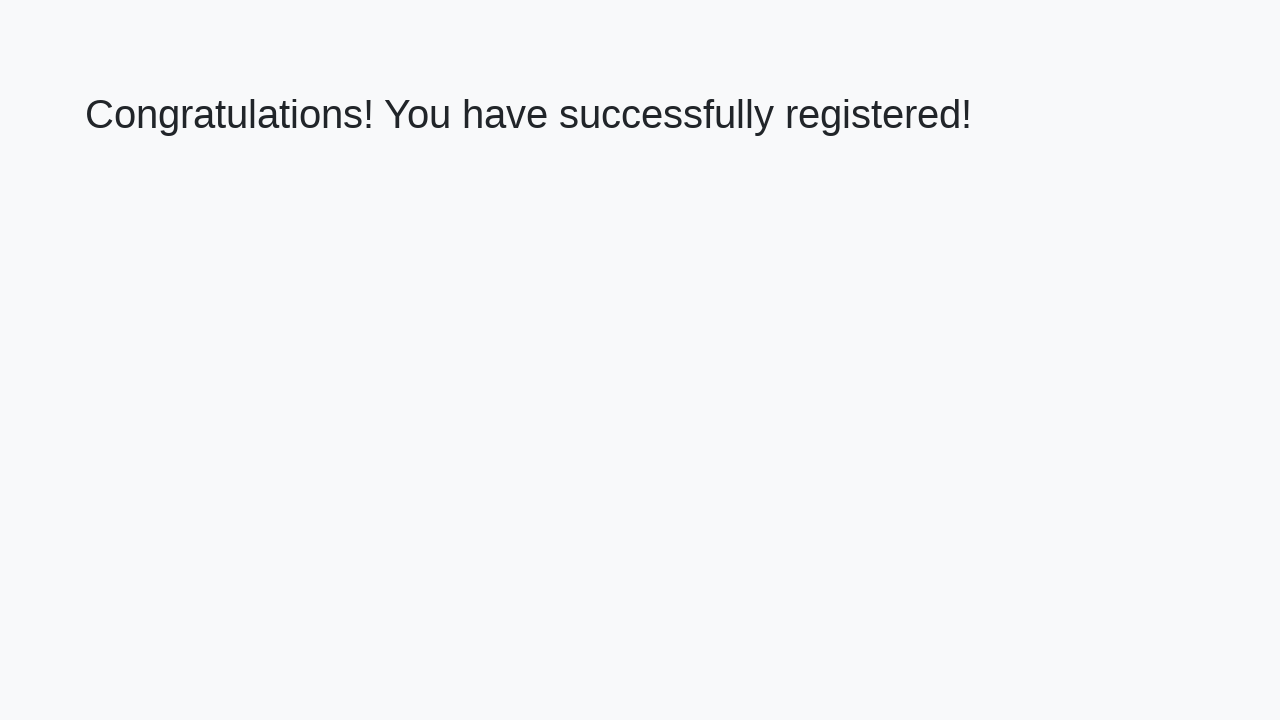

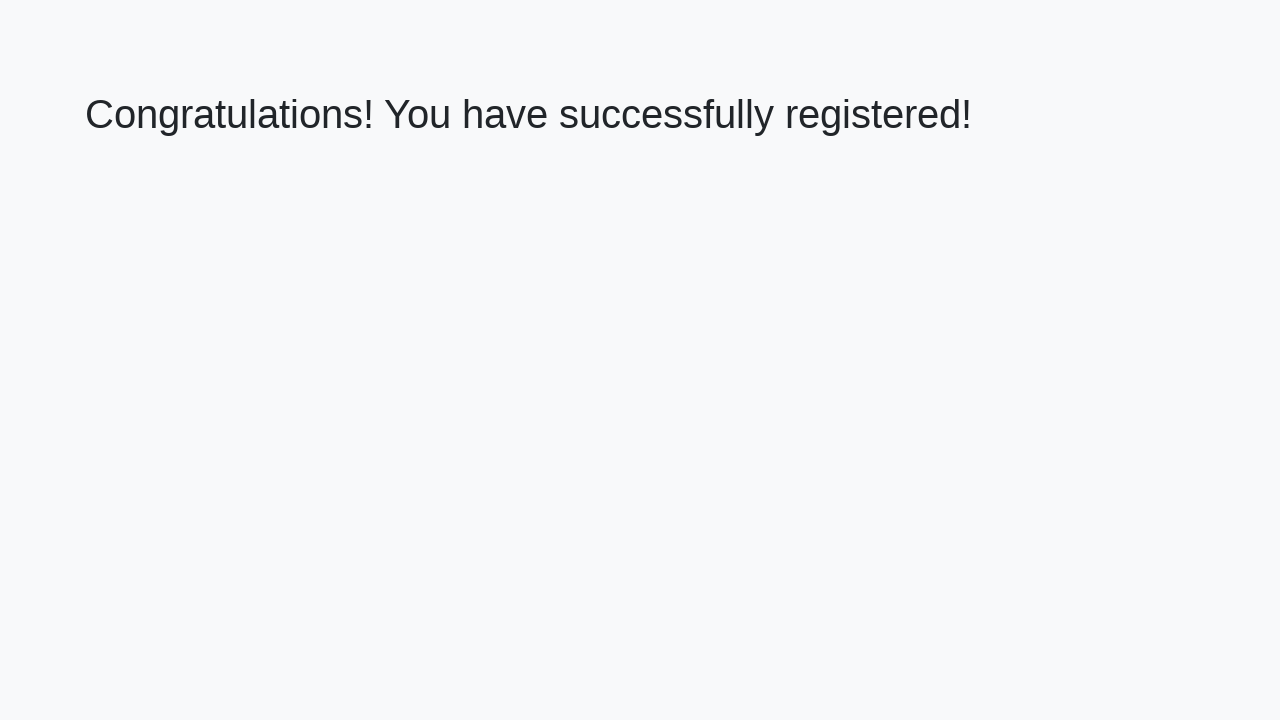